Calculates the sum of two displayed numbers, selects the sum from a dropdown list, and submits the form

Starting URL: https://suninjuly.github.io/selects1.html

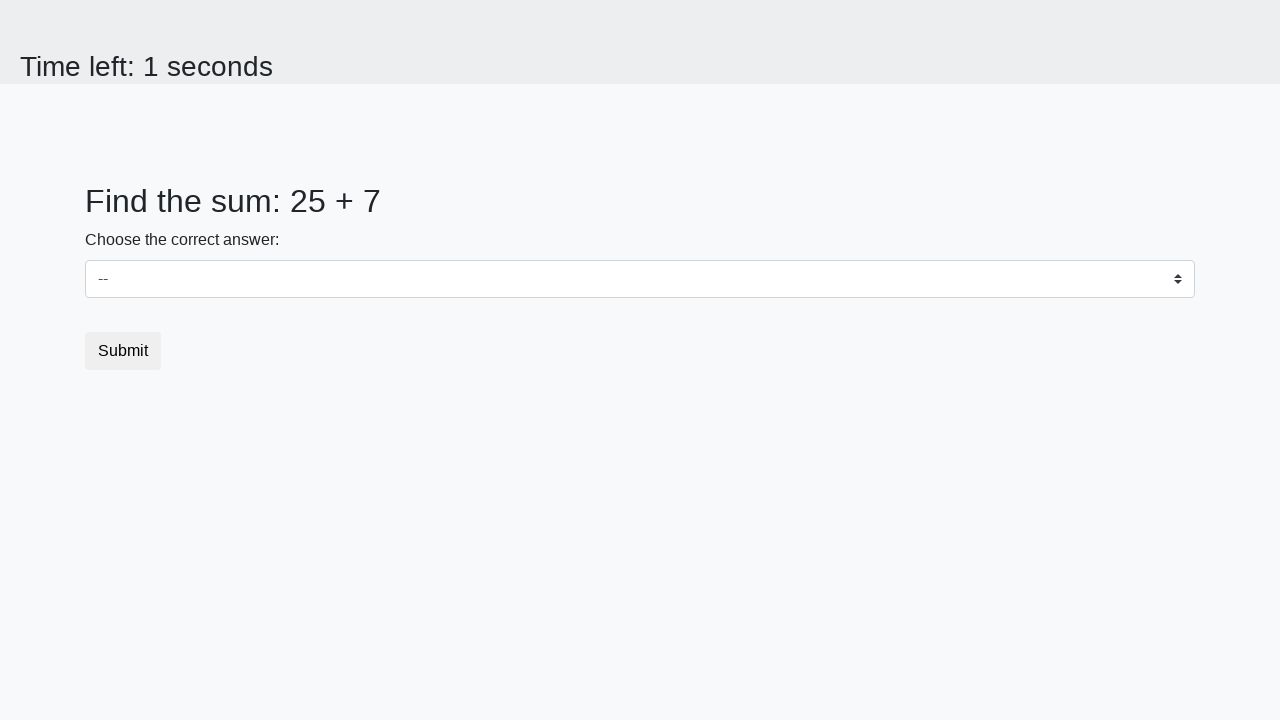

Retrieved first number from #num1 element
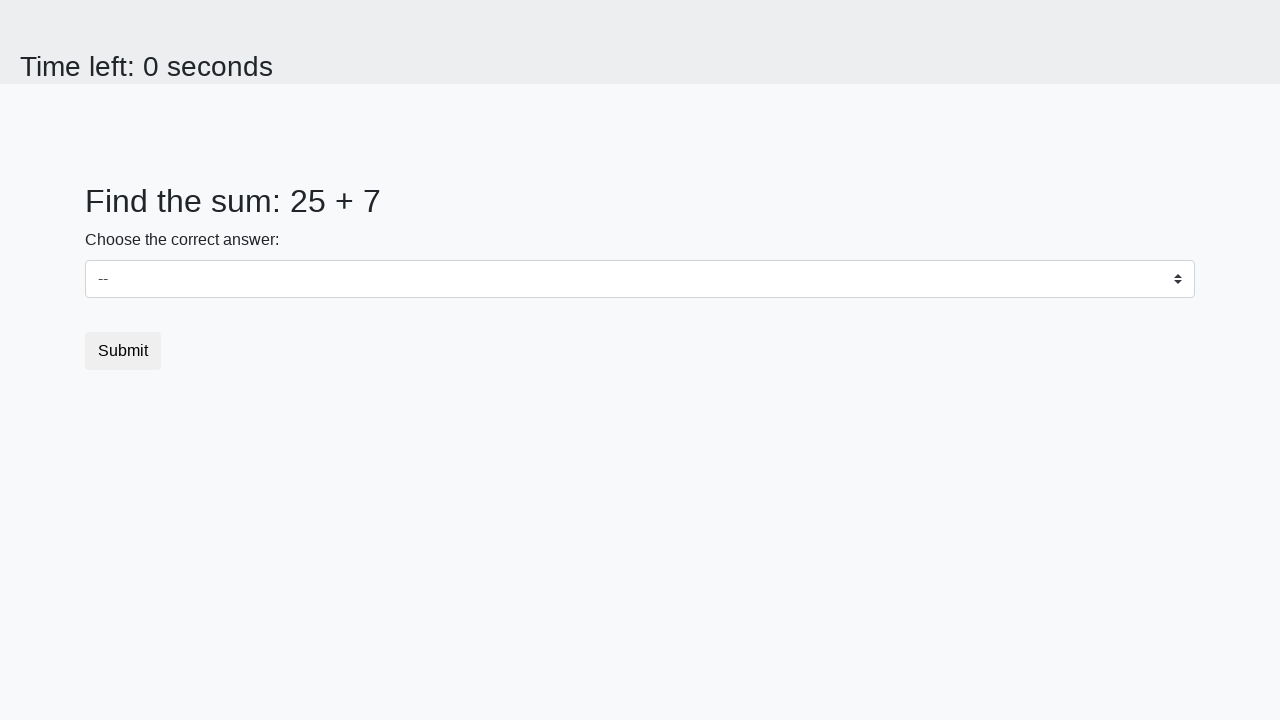

Retrieved second number from #num2 element
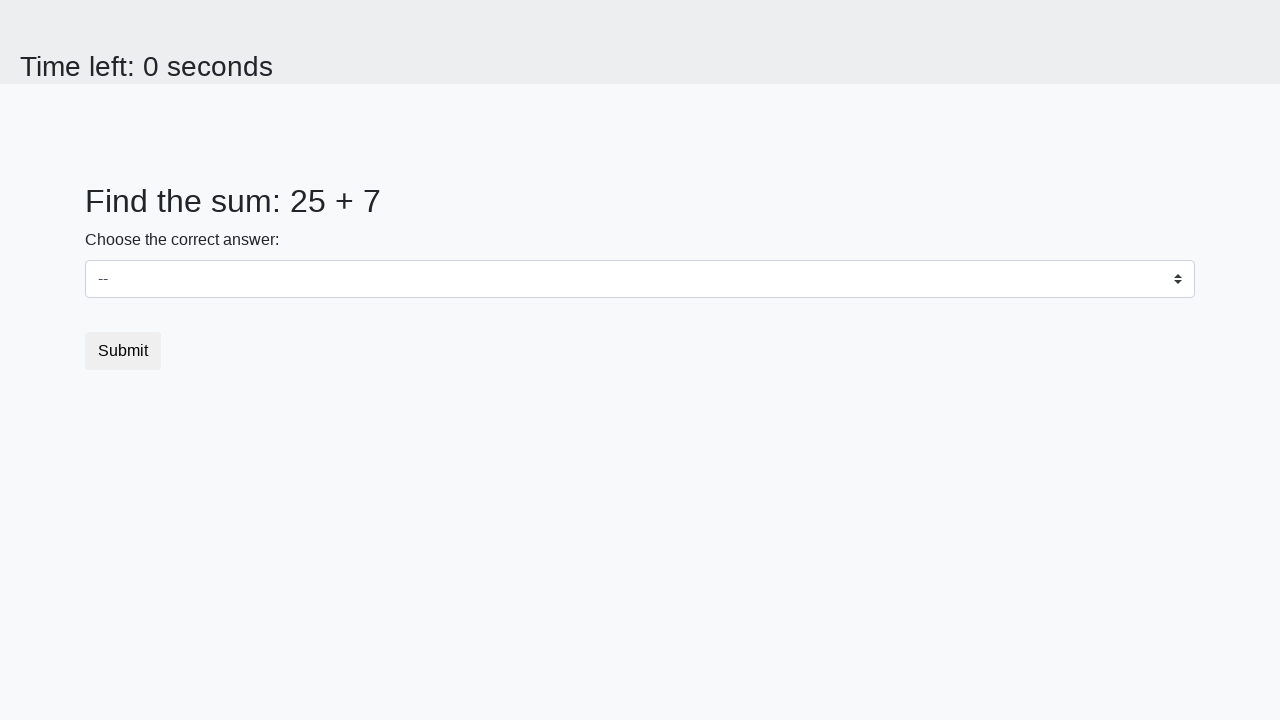

Calculated sum of 25 + 7 = 32
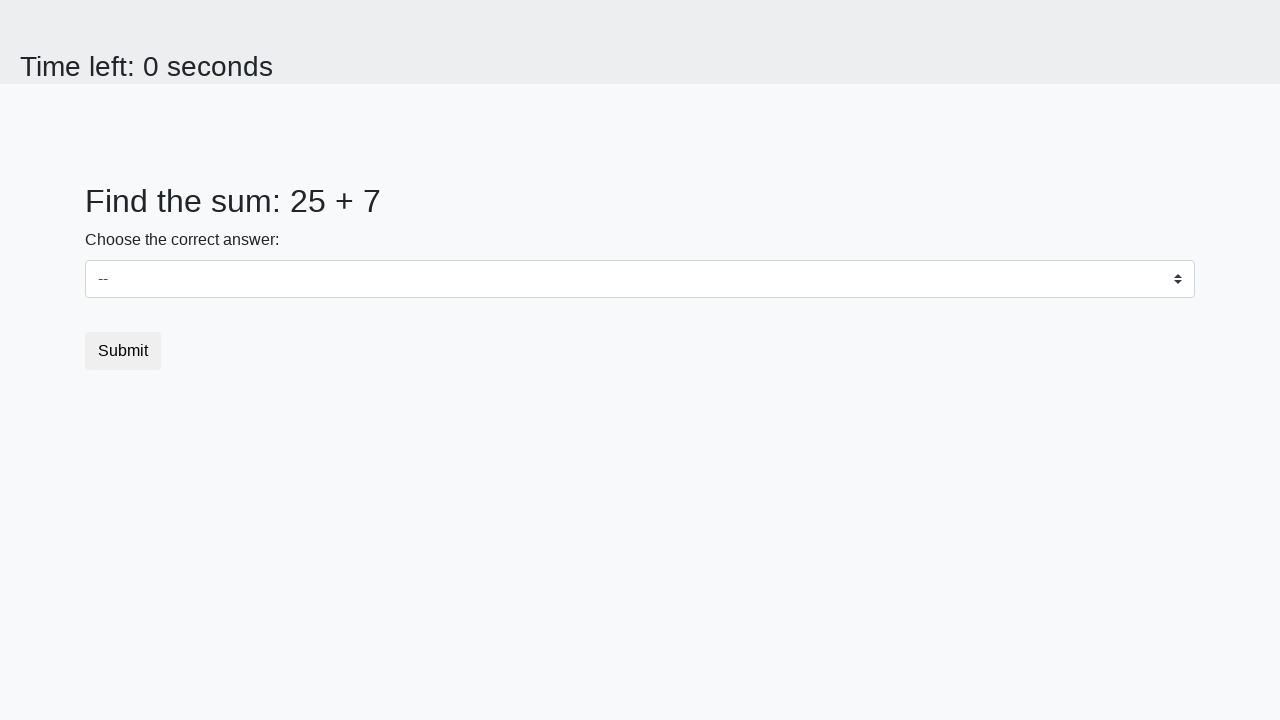

Selected sum value '32' from dropdown on select
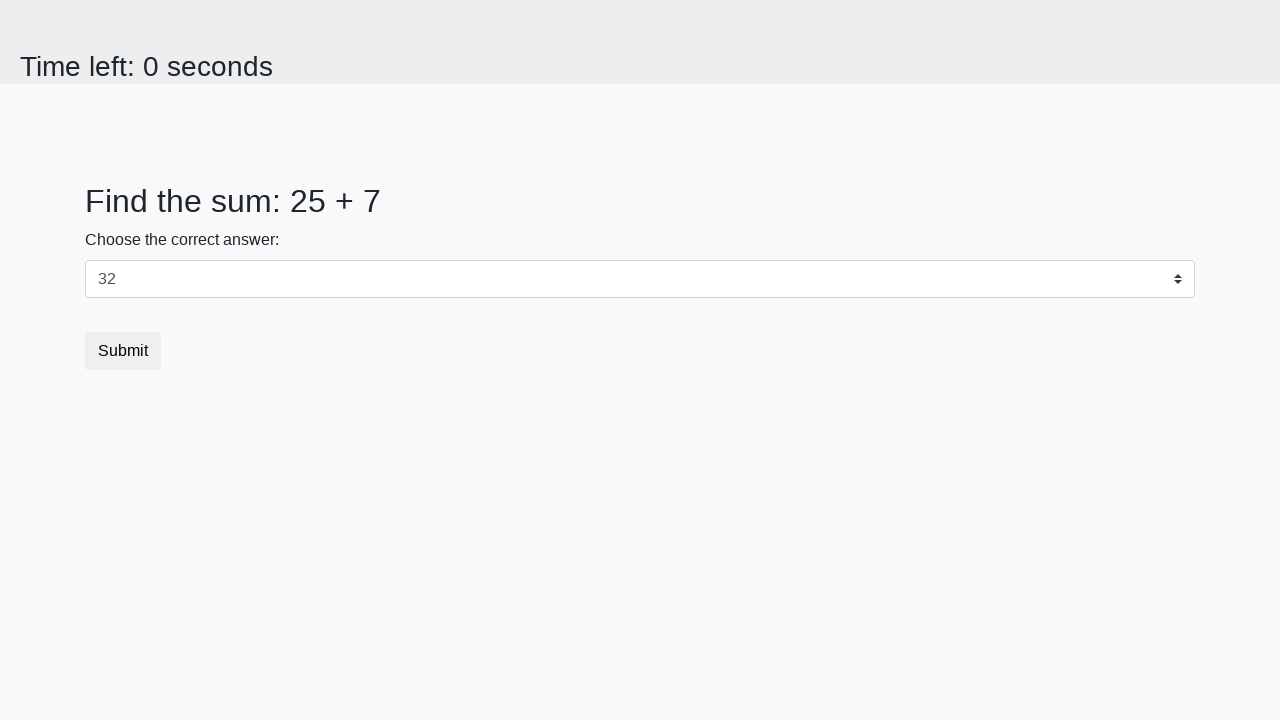

Clicked submit button to submit the form at (123, 351) on .btn.btn-default
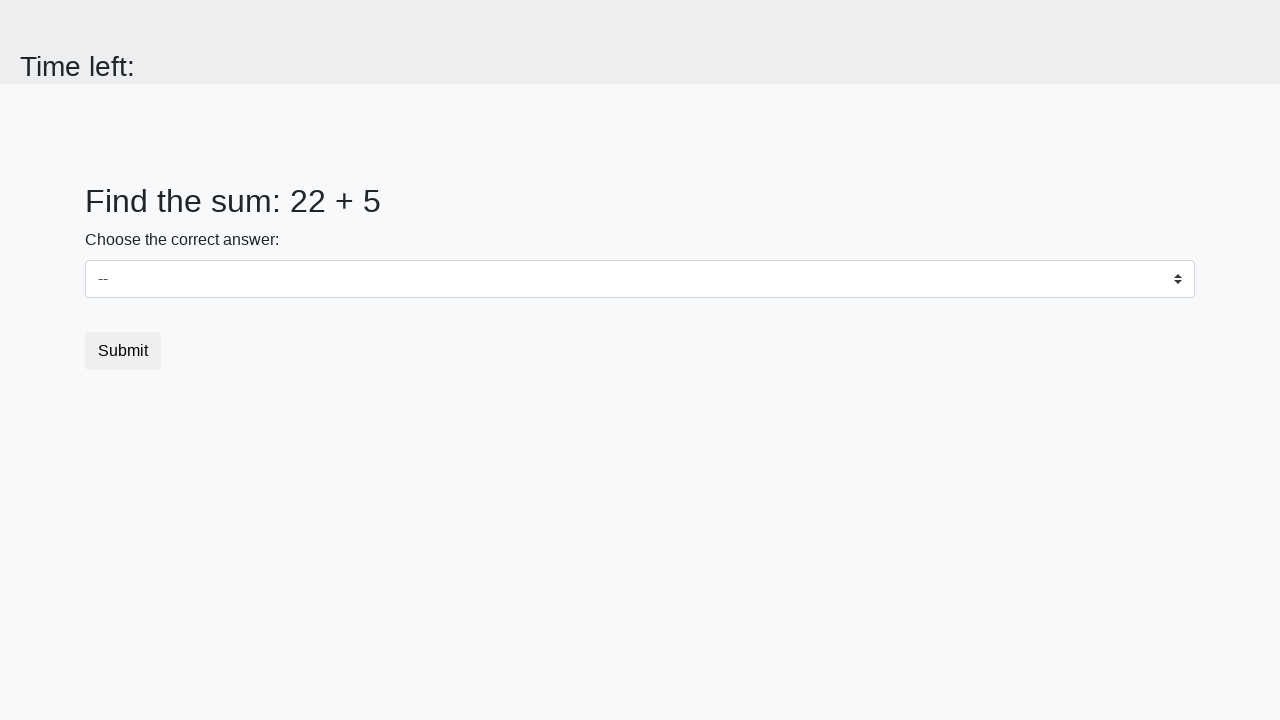

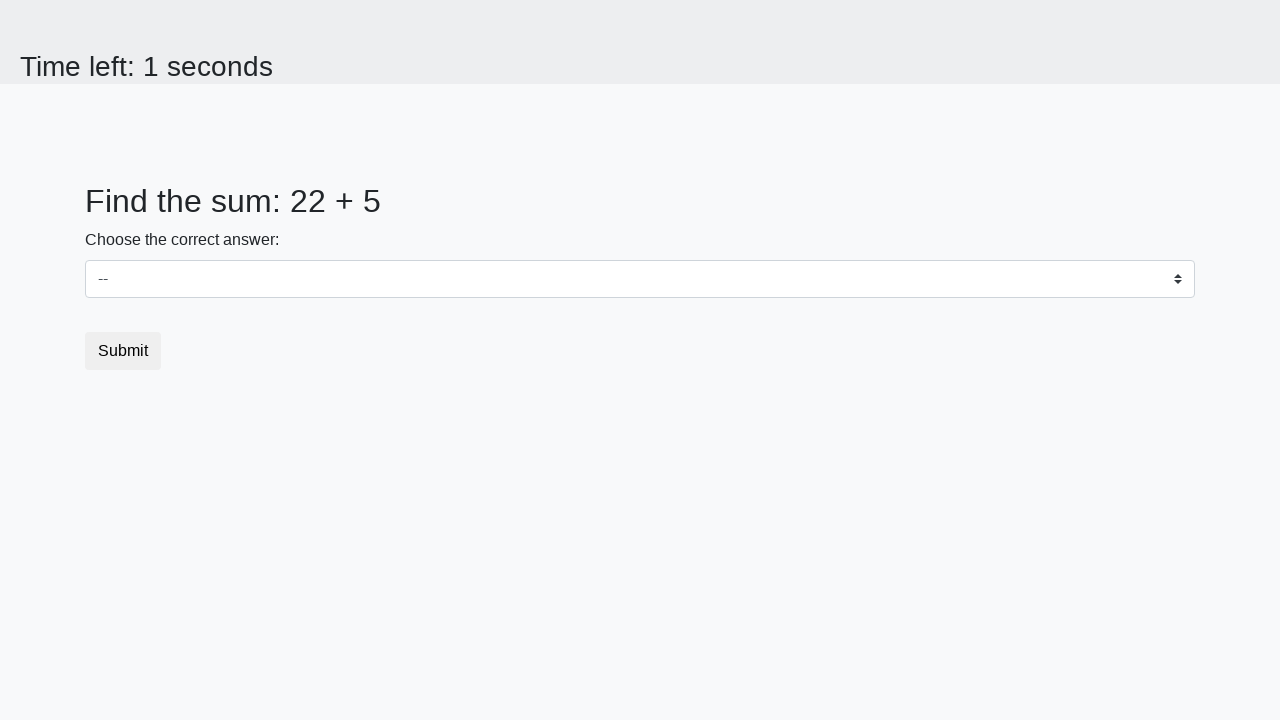